Navigates to a Japanese government law page and scrolls down through the content using PageDown key presses

Starting URL: https://laws.e-gov.go.jp/law/325AC0000000201

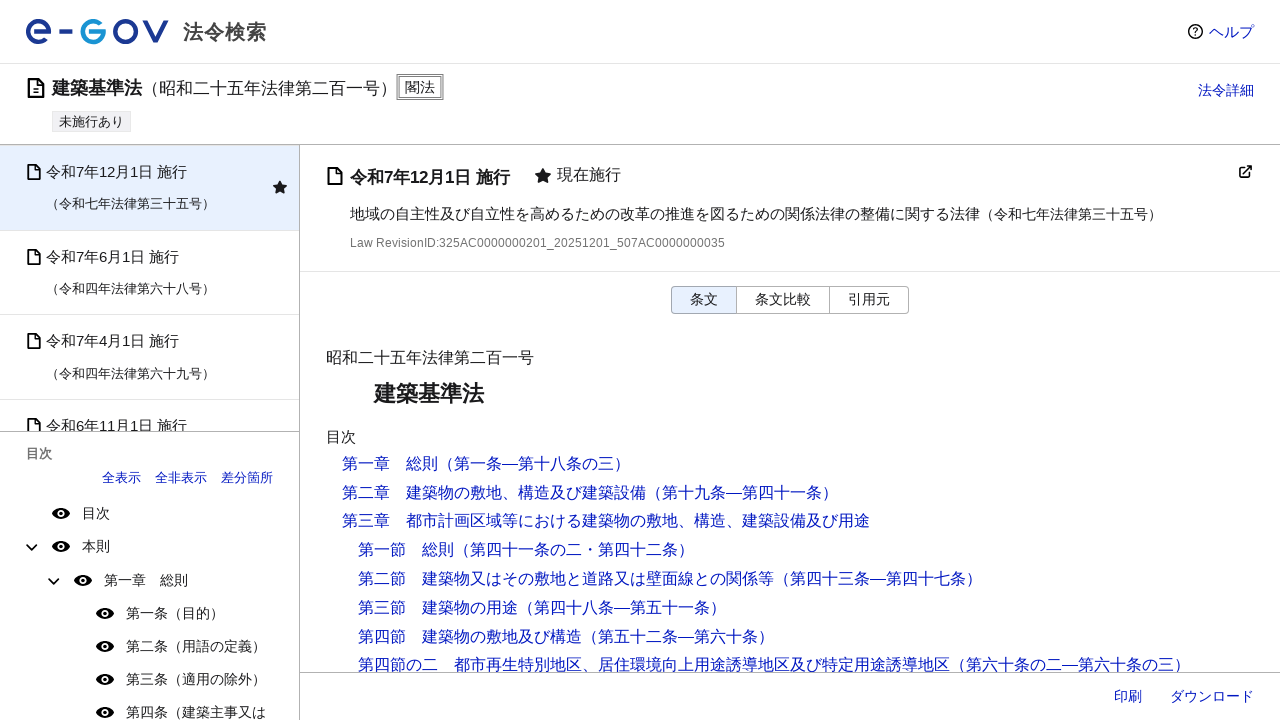

Navigated to Japanese government law page (Act No. 201 of 1947)
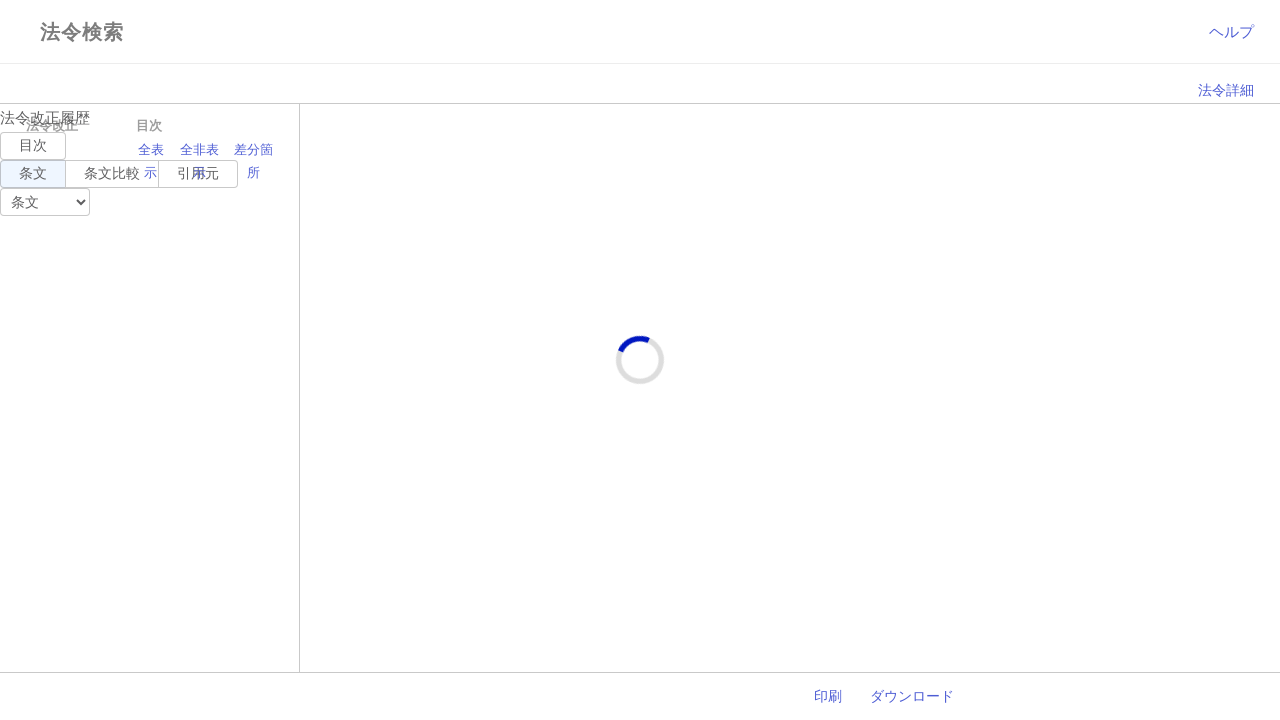

Pressed PageDown key to scroll down the page on body
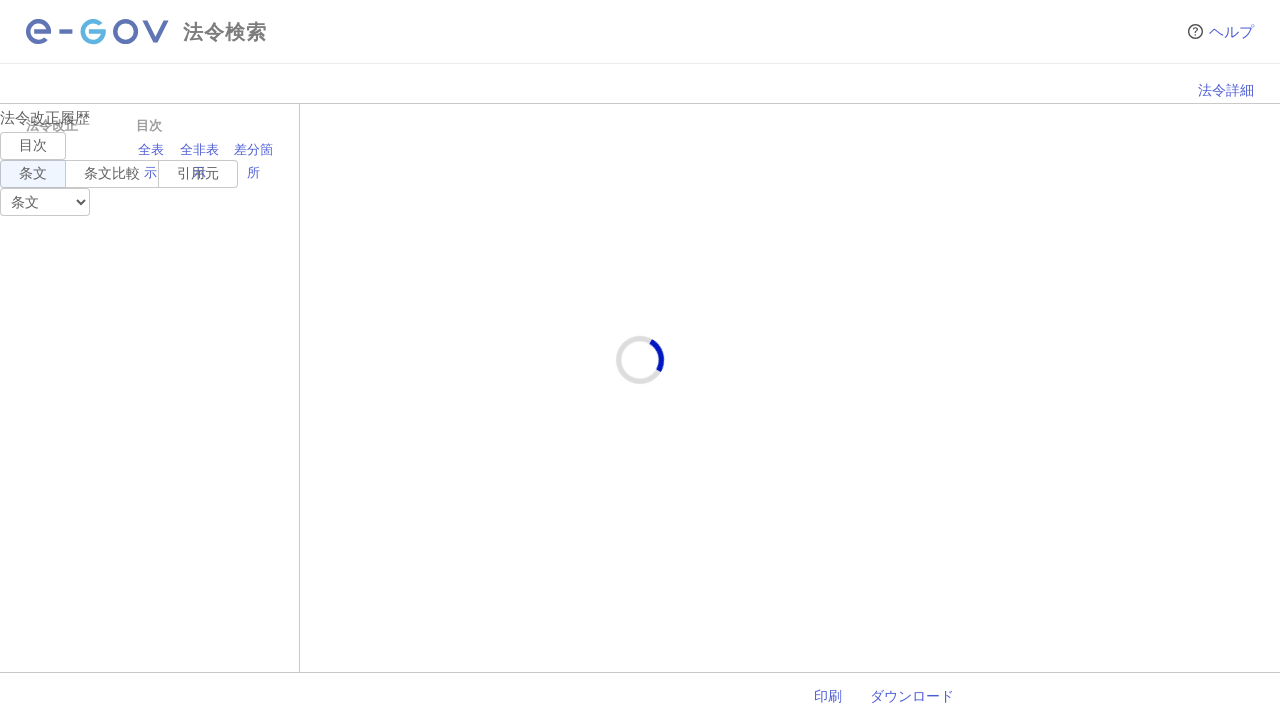

Waited 500ms for page to settle after first scroll
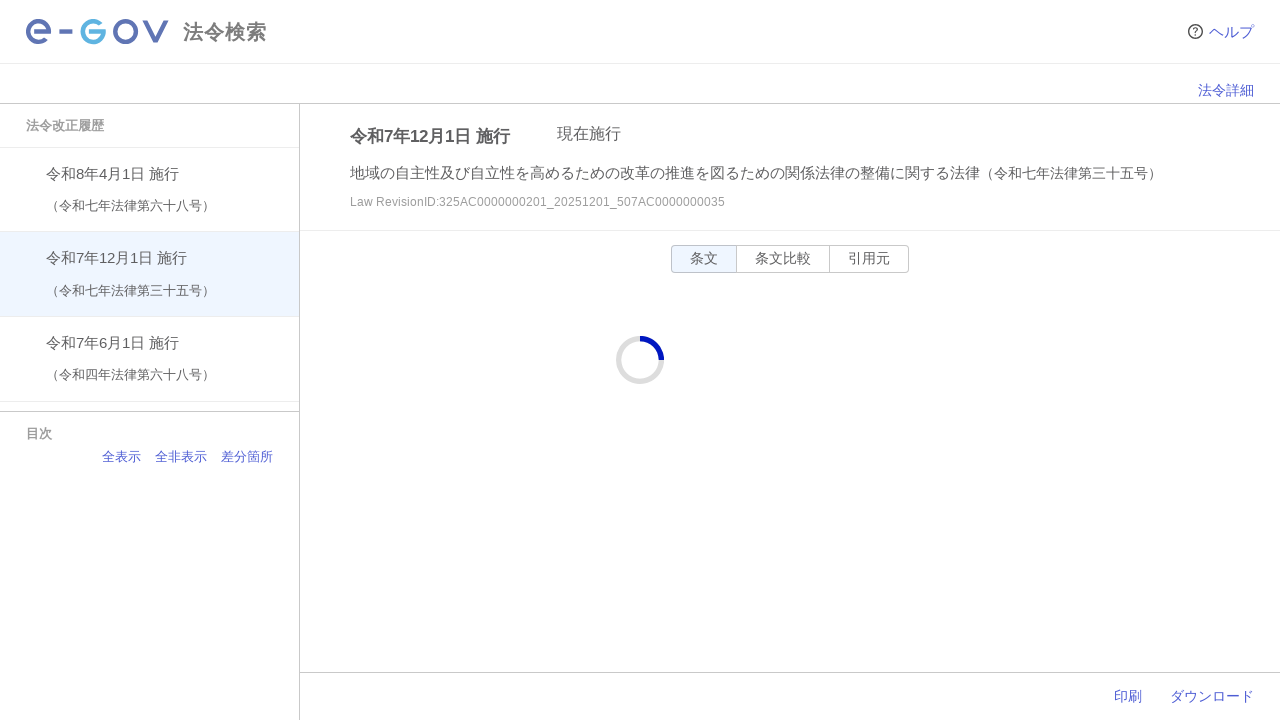

Pressed PageDown key to scroll down further on body
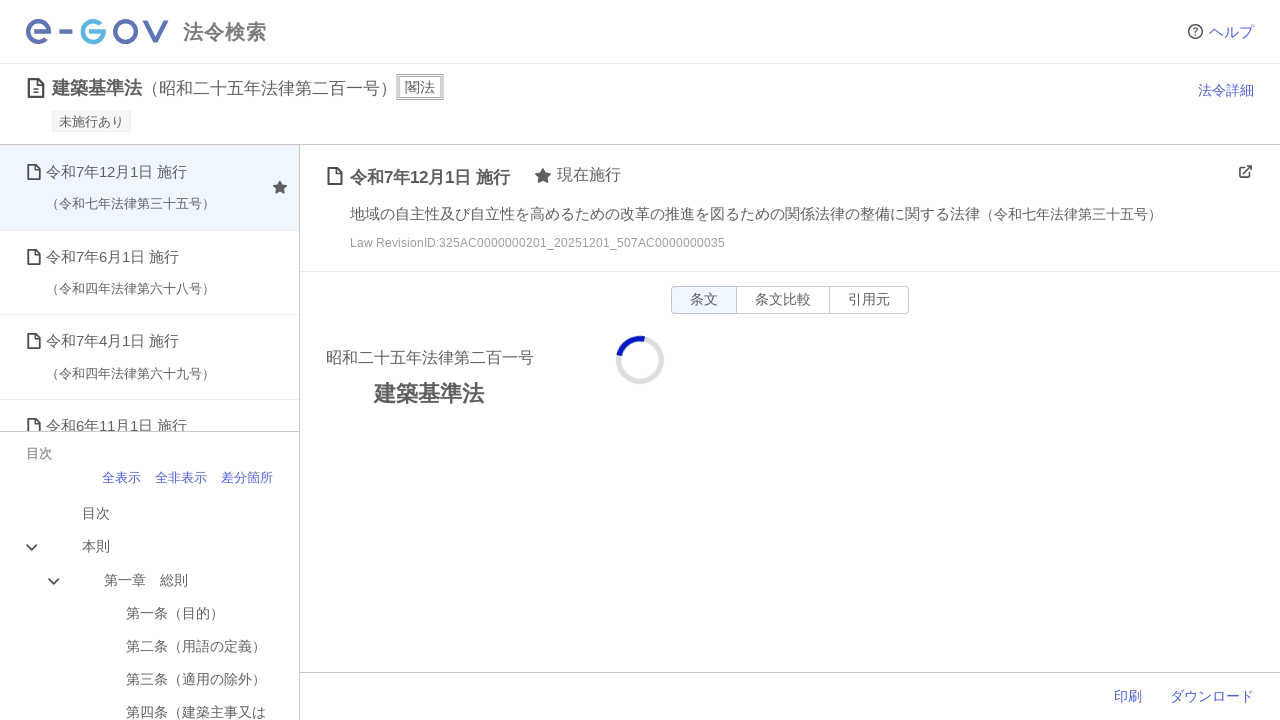

Waited 500ms for page to settle after second scroll
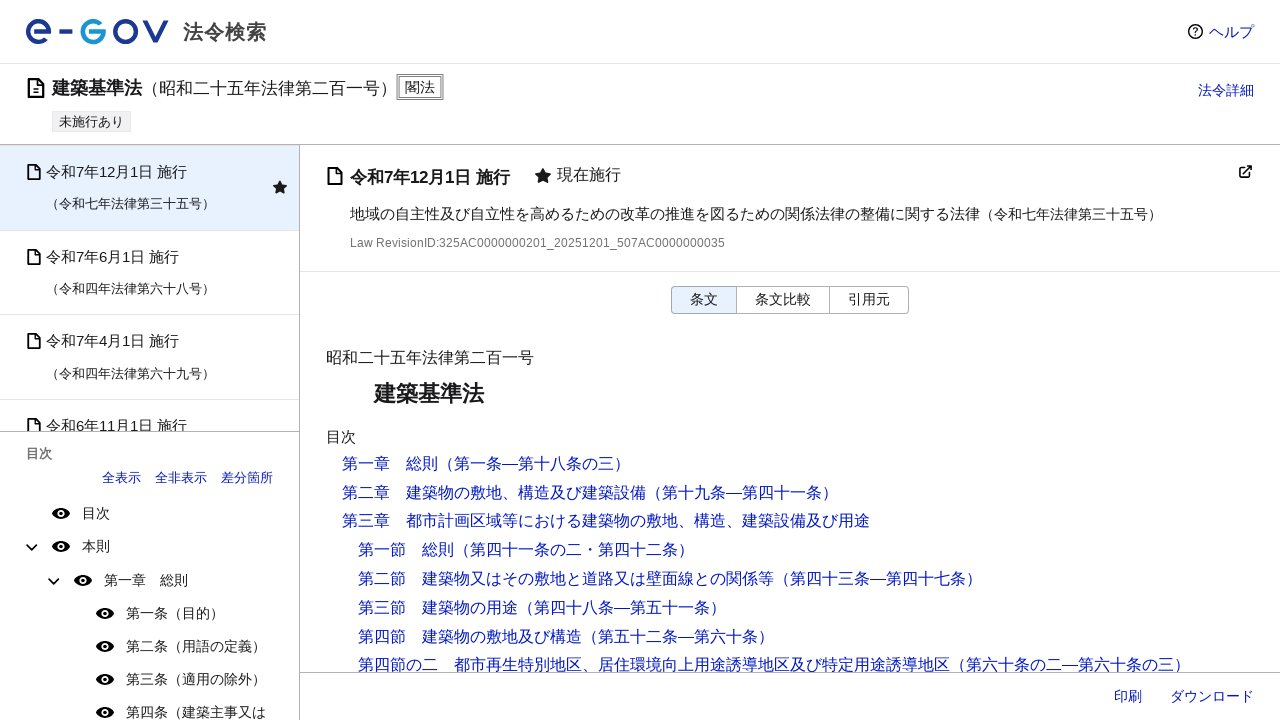

Pressed PageDown key to scroll down further on body
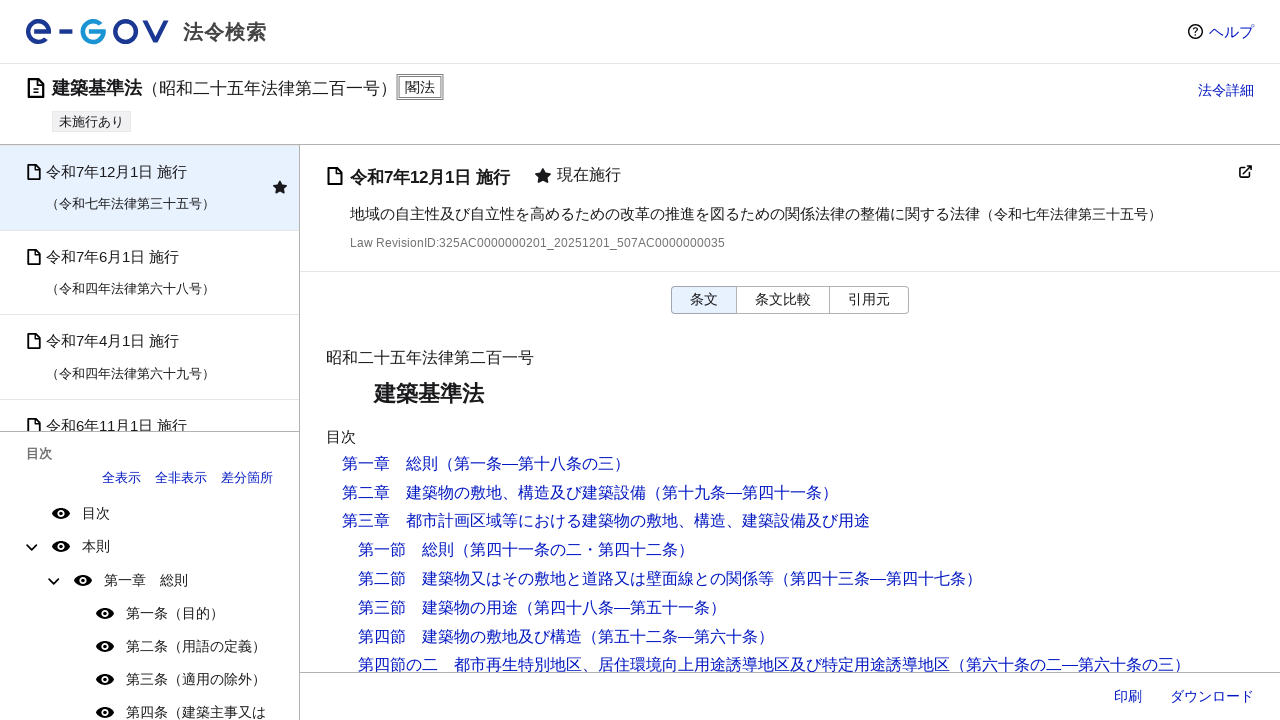

Waited 500ms for page to settle after third scroll
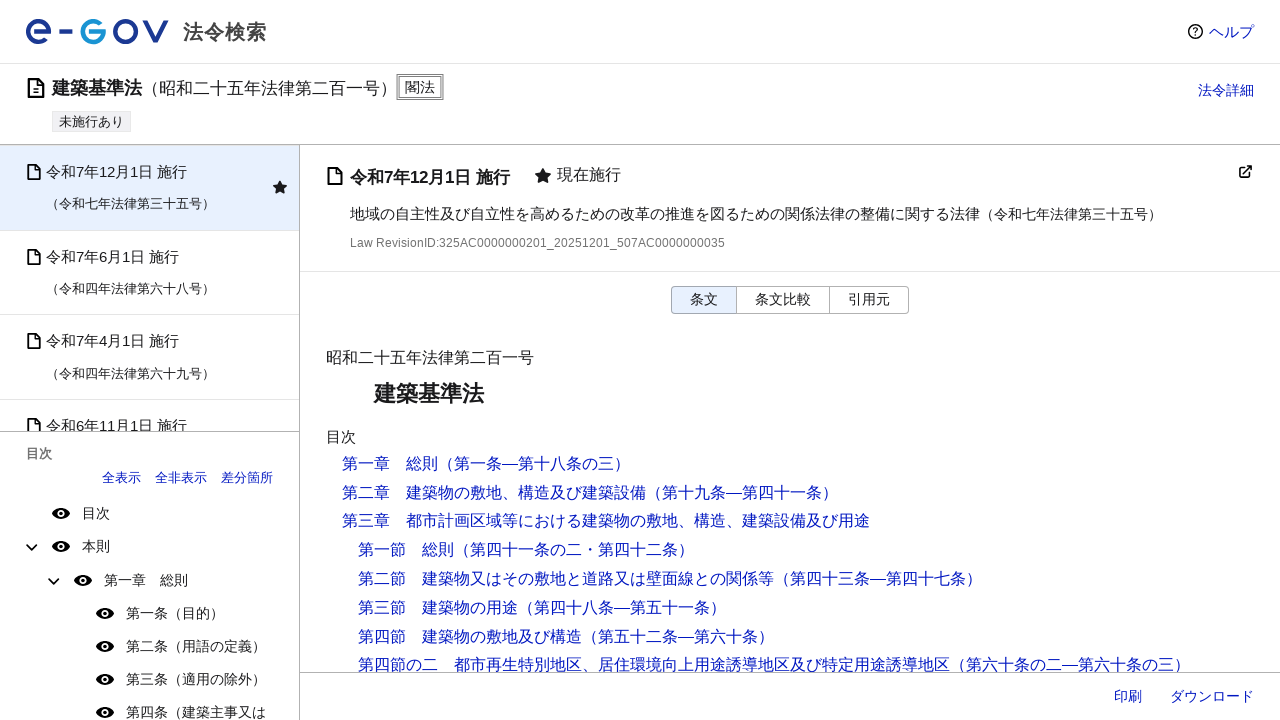

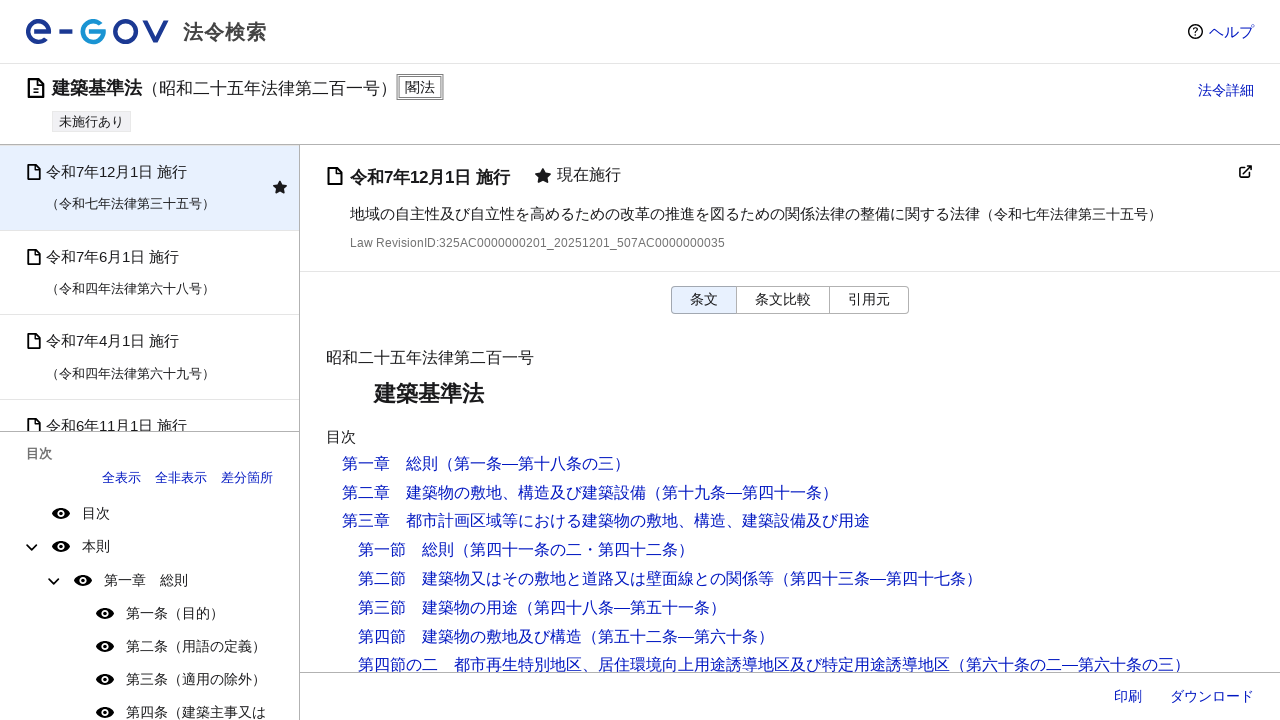